Tests the Abhibus bus ticket booking search functionality by entering source city (Coimbatore), destination city (Madurai), selecting a travel date, and clicking the search button to find available buses.

Starting URL: https://www.abhibus.com/bus-ticket-booking

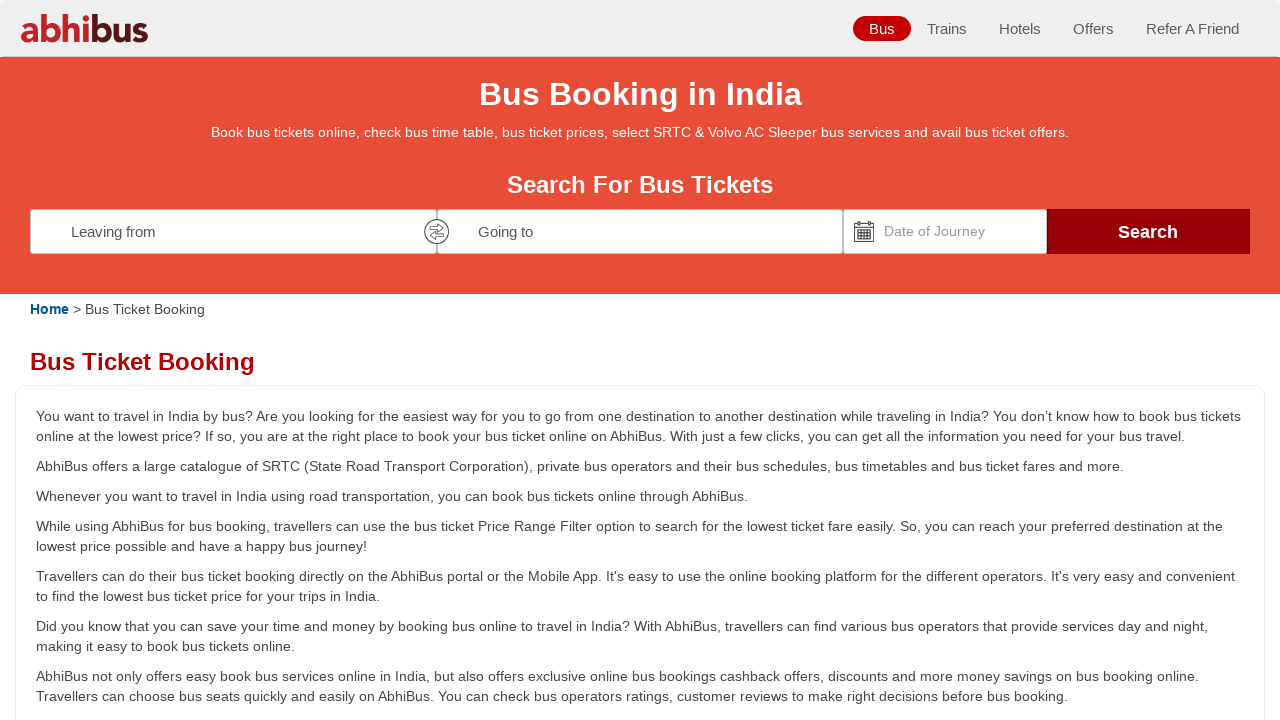

Filled source city field with 'Coimbatore' on #source
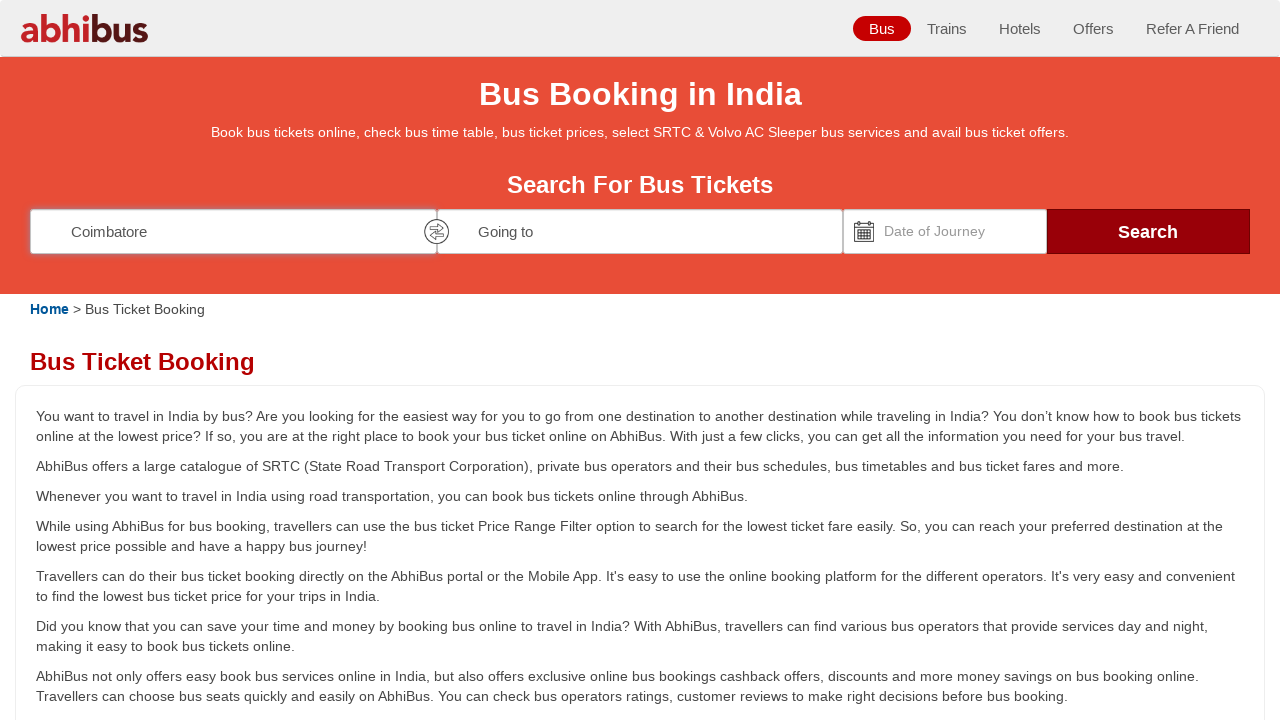

Waited 1 second for source field autocomplete
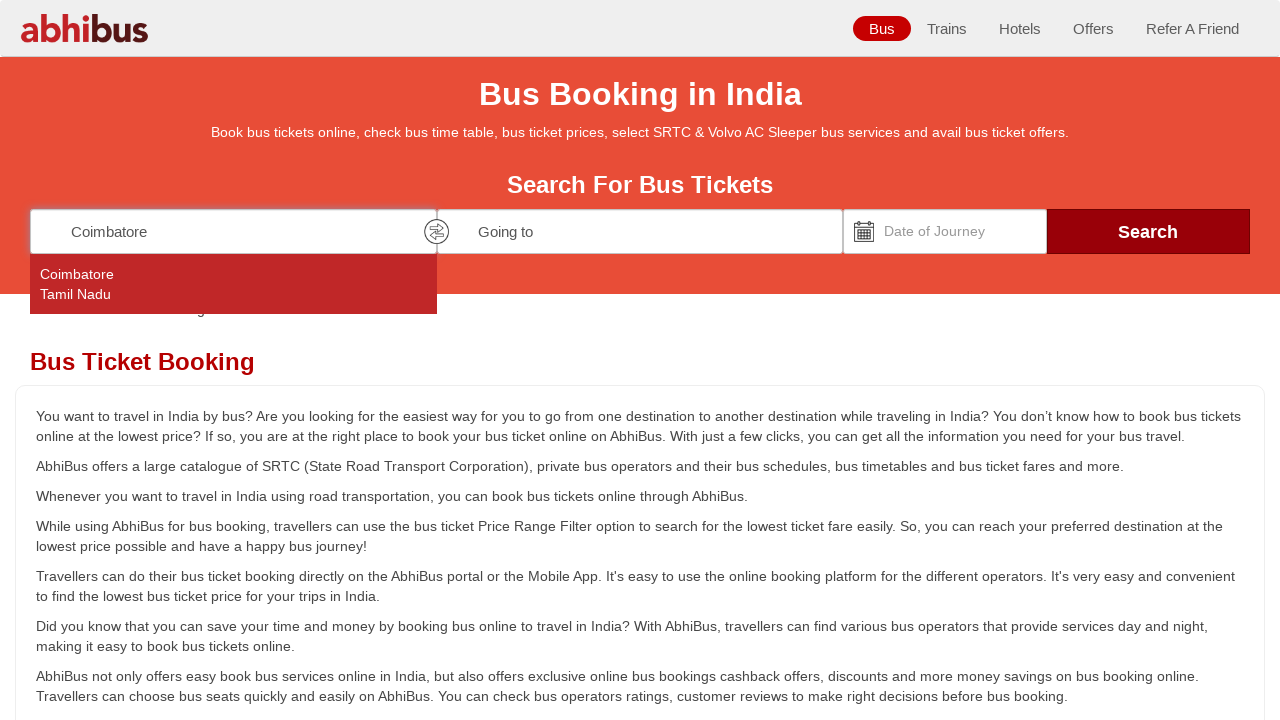

Pressed Enter to confirm source city selection on #source
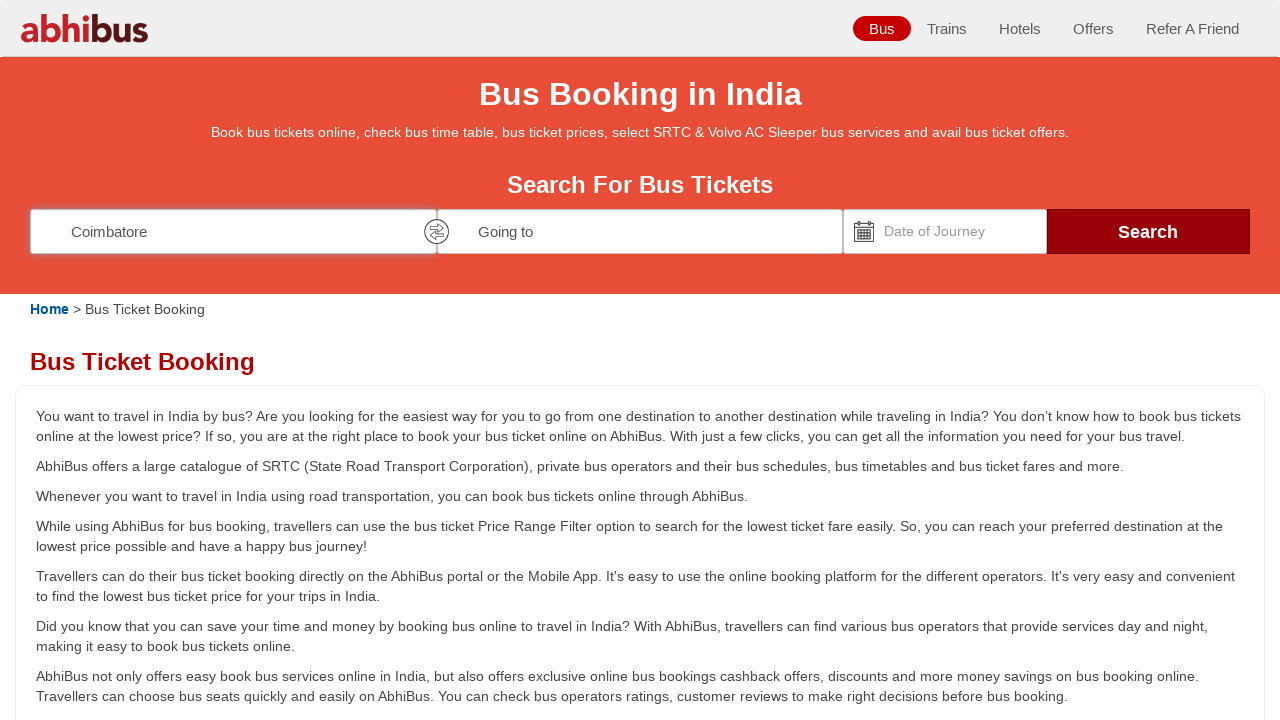

Filled destination city field with 'Madurai' on #destination
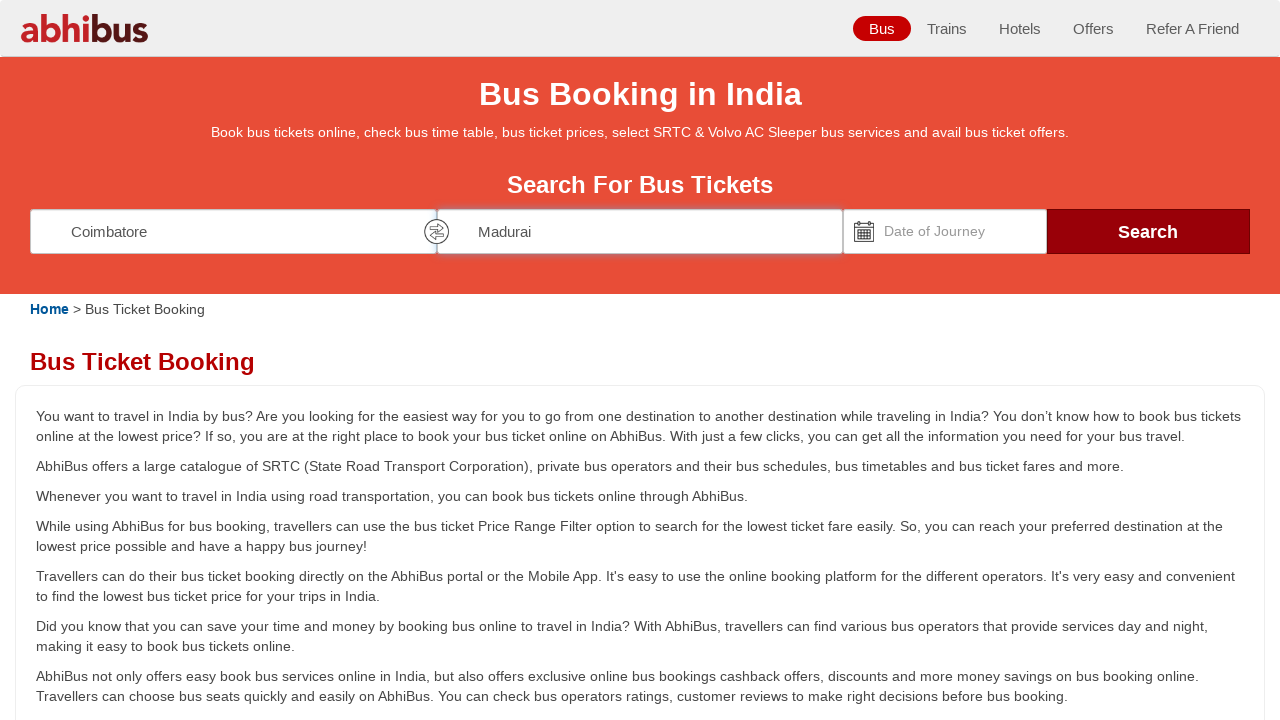

Waited 1 second for destination field autocomplete
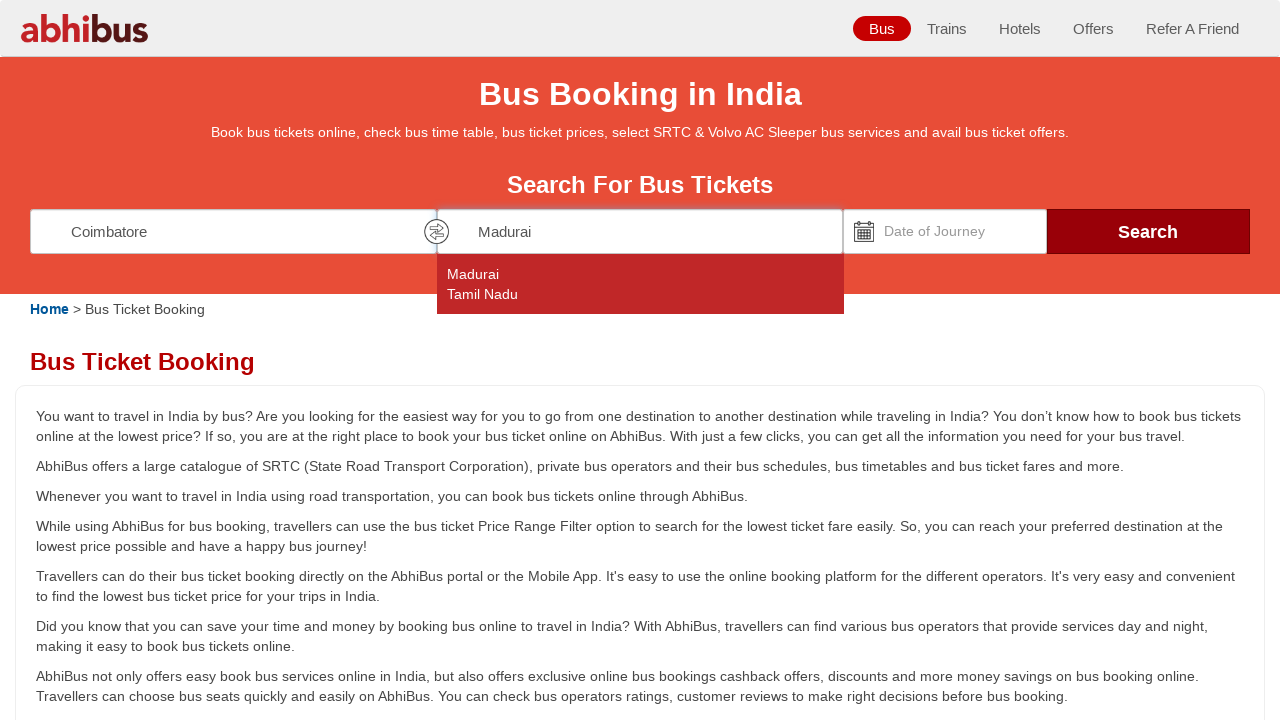

Pressed Enter to confirm destination city selection on #destination
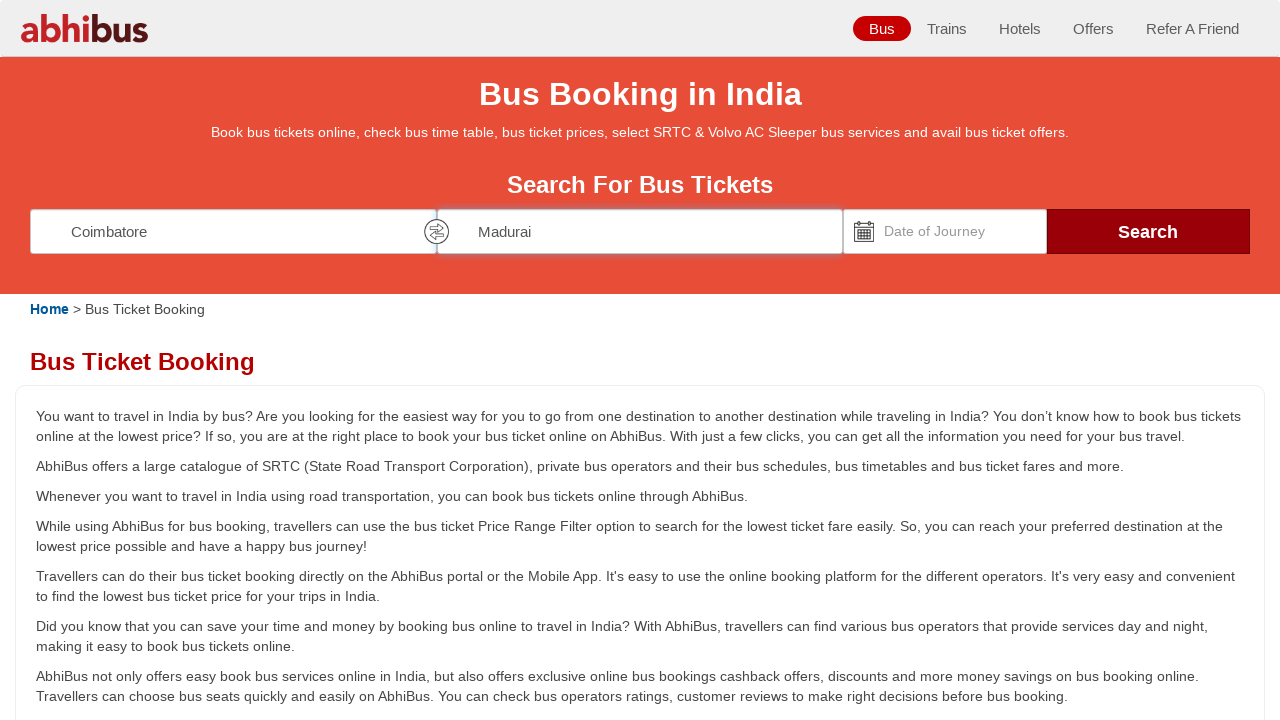

Clicked on date picker field at (945, 231) on #datepicker1
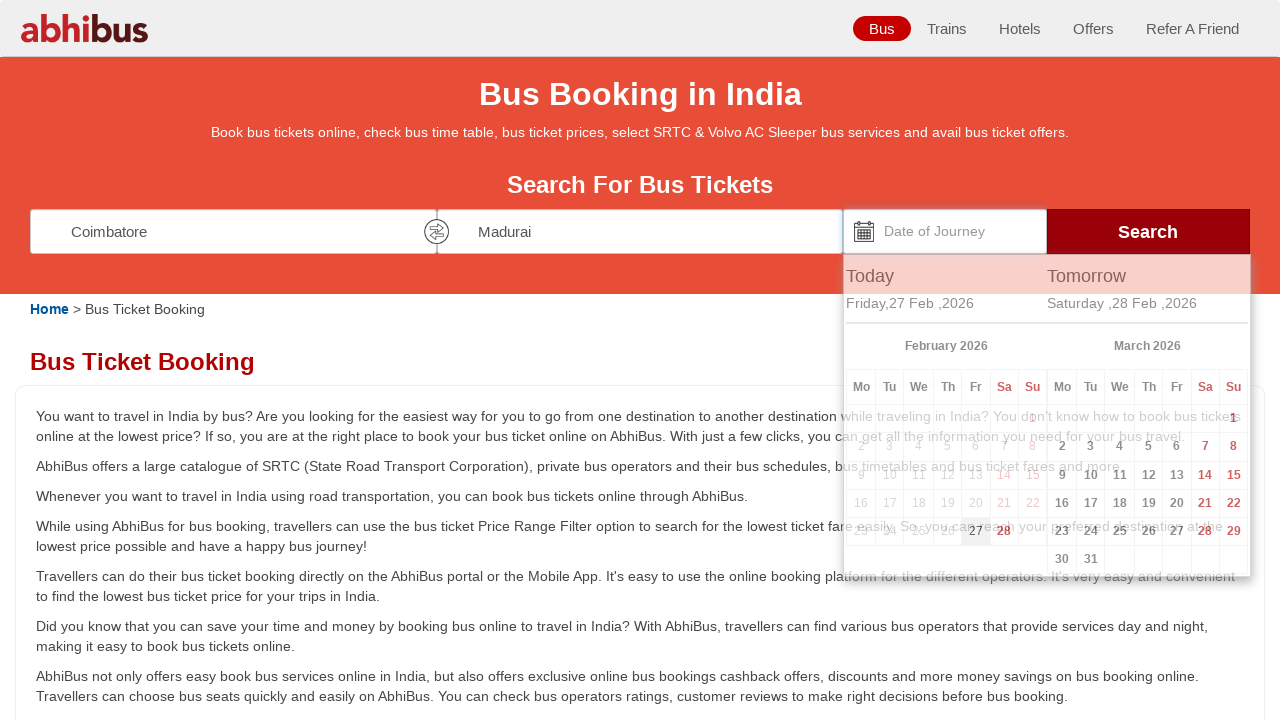

Set travel date to 15-08-2025 using JavaScript
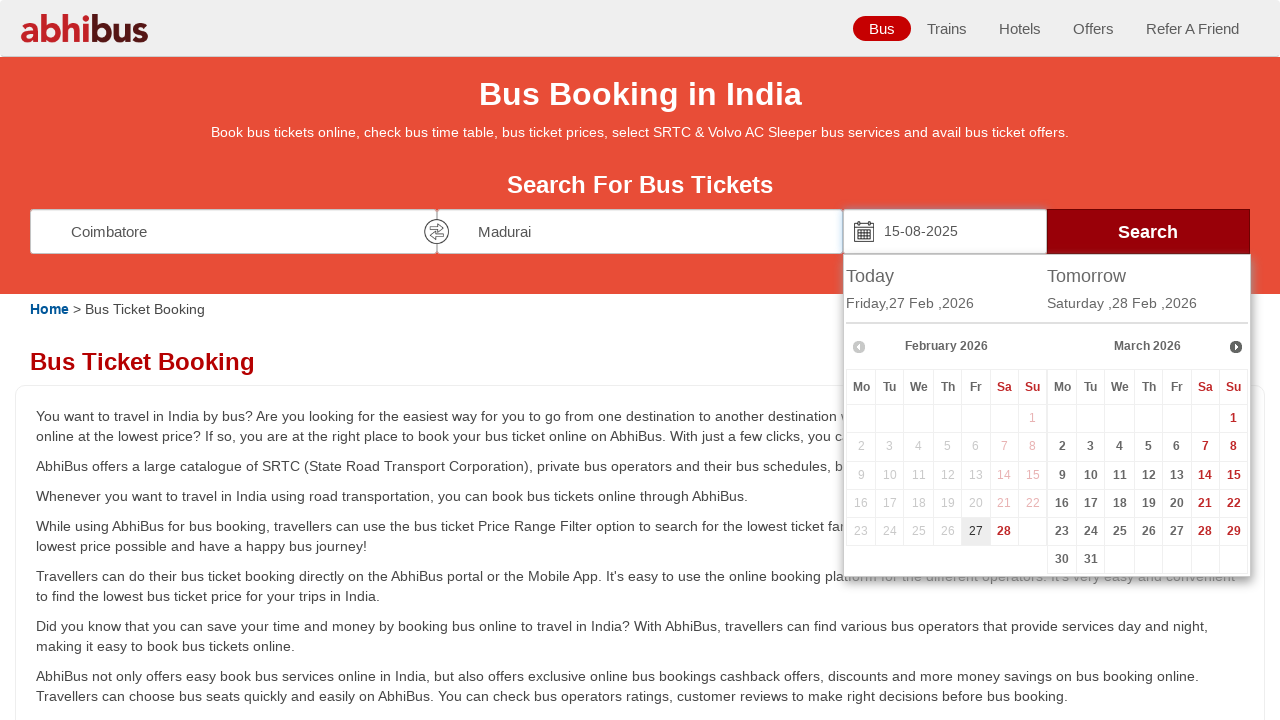

Clicked search button to find available buses at (1148, 231) on #seo_search_btn
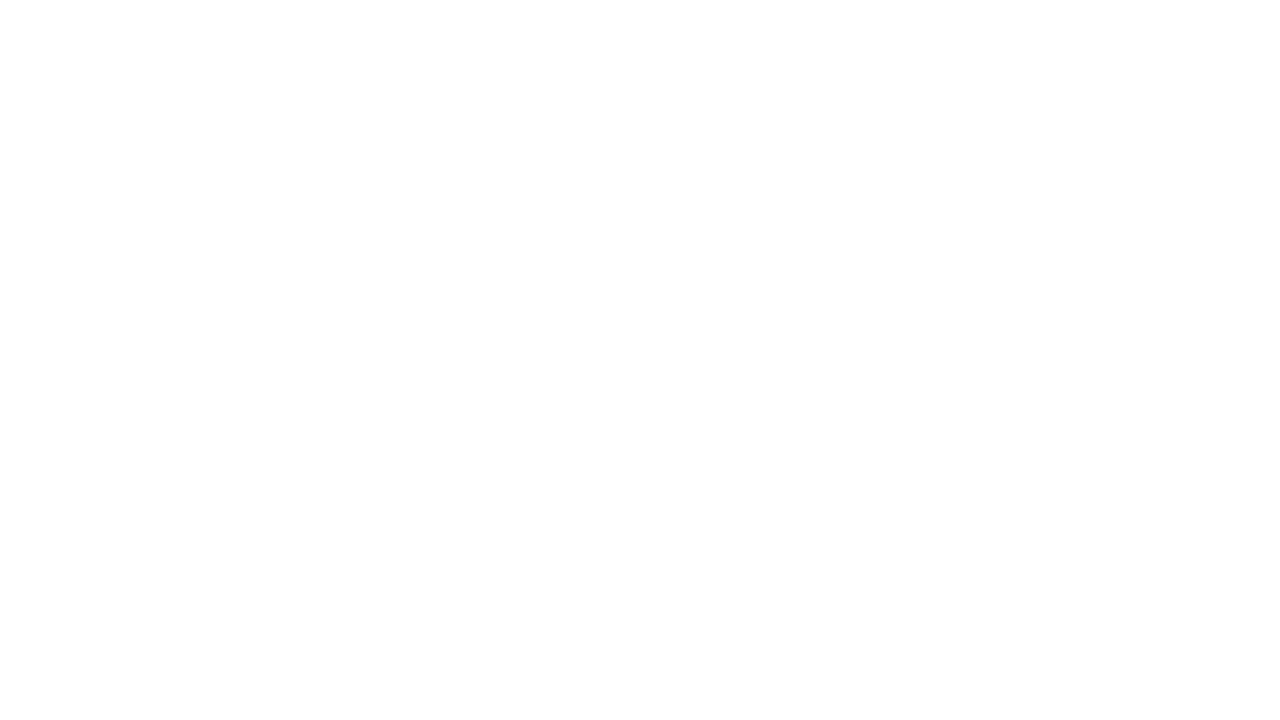

Waited for search results to load completely
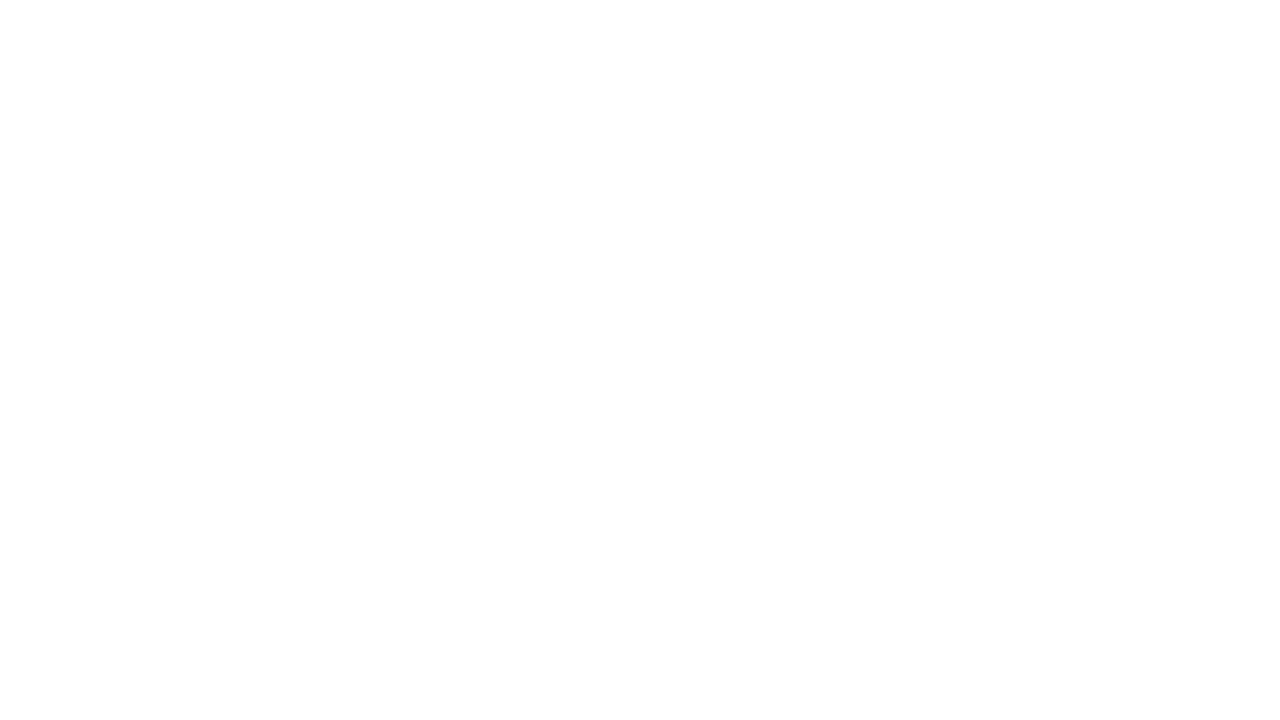

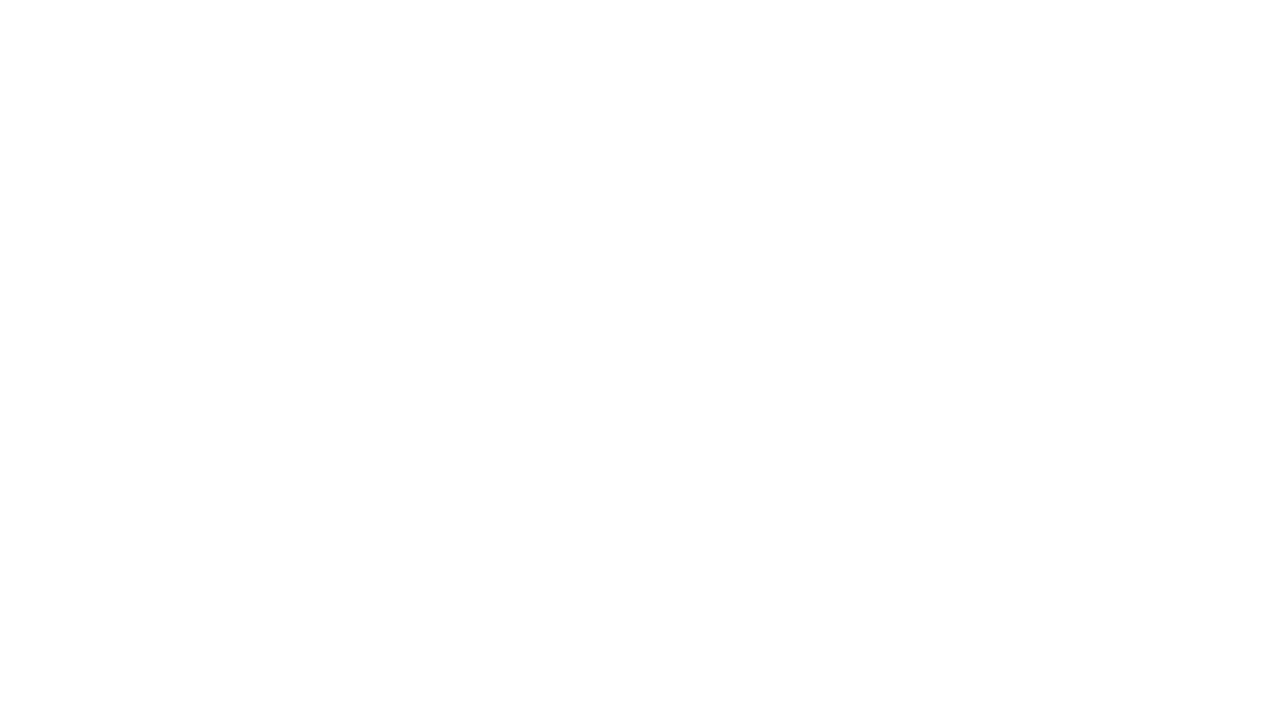